Tests e-commerce functionality by adding specific vegetables/items to cart, proceeding to checkout, and applying a promo code to verify discount functionality.

Starting URL: https://www.rahulshettyacademy.com/seleniumPractise/#/

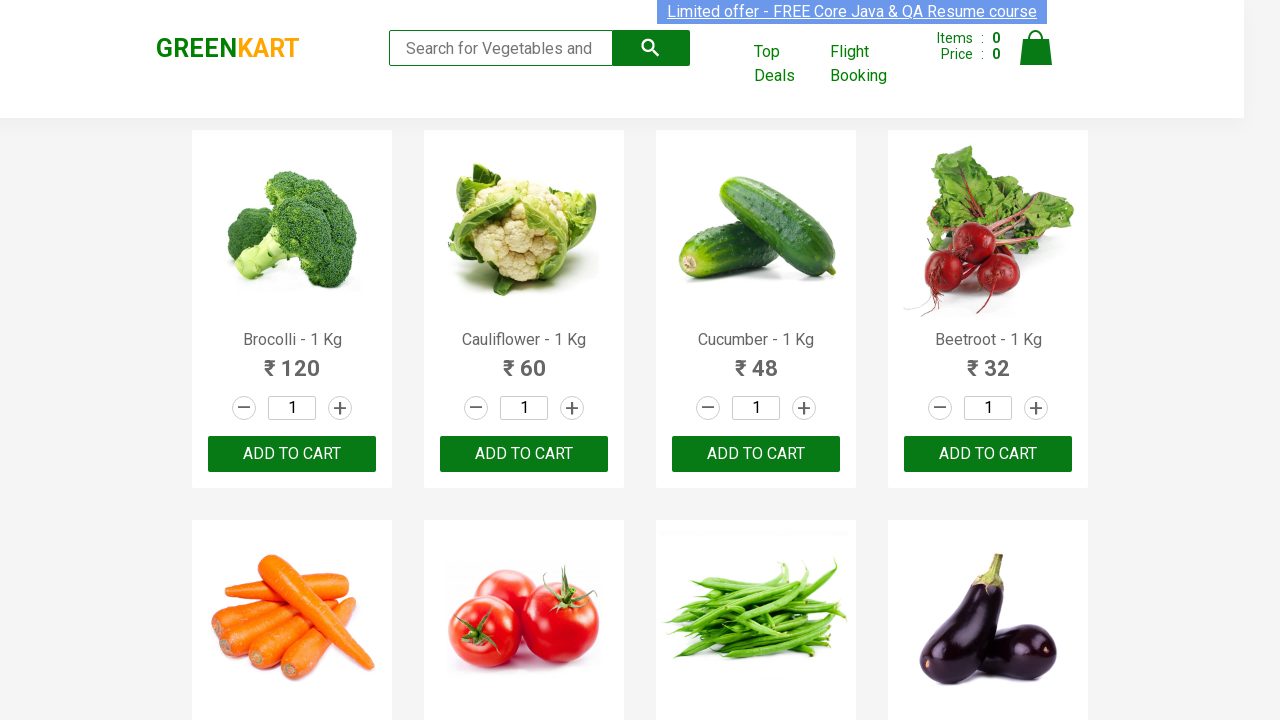

Waited for product elements to load
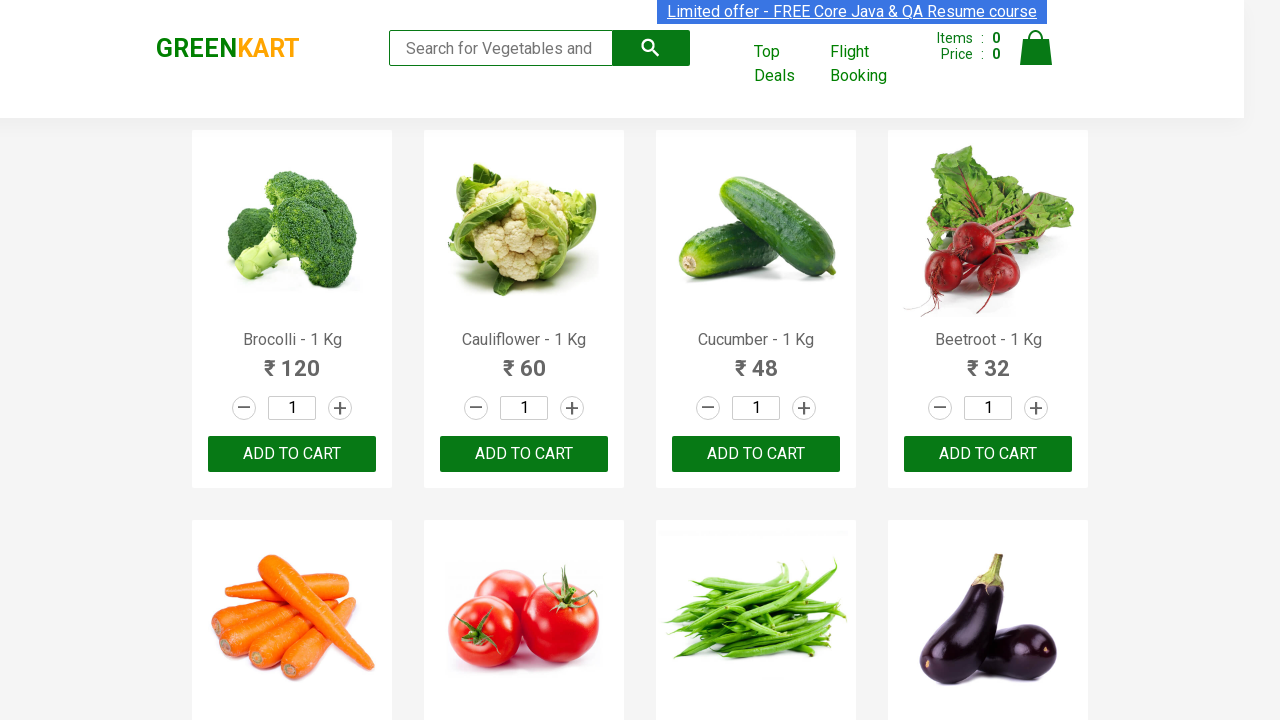

Retrieved all product elements from the page
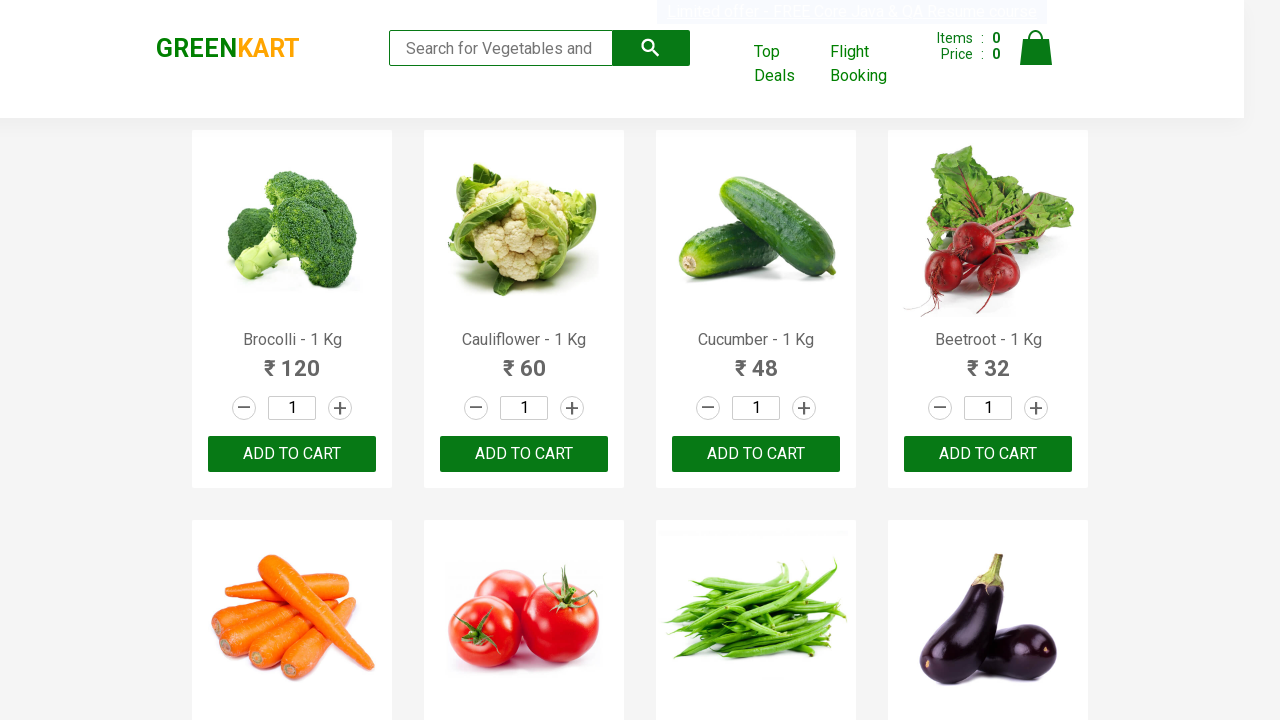

Added 'Brocolli' to cart at (292, 454) on xpath=//*[@class='product-action'] >> nth=0
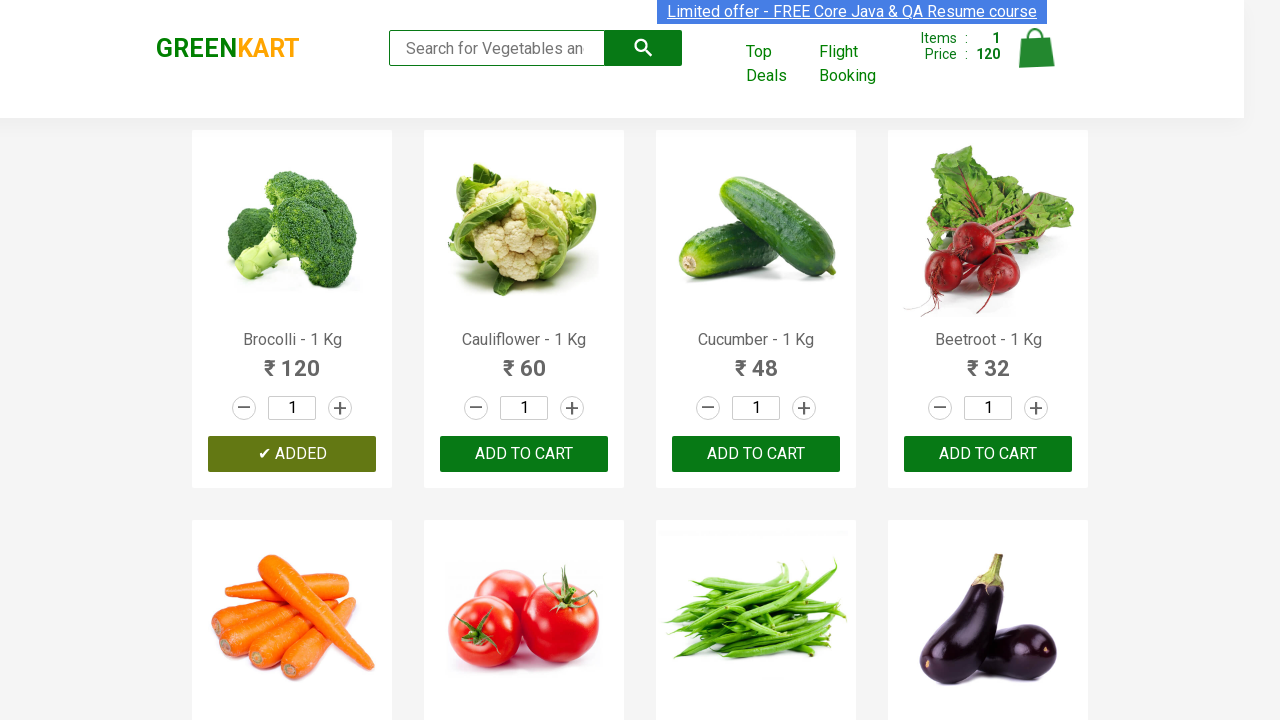

Added 'Cauliflower' to cart at (524, 454) on xpath=//*[@class='product-action'] >> nth=1
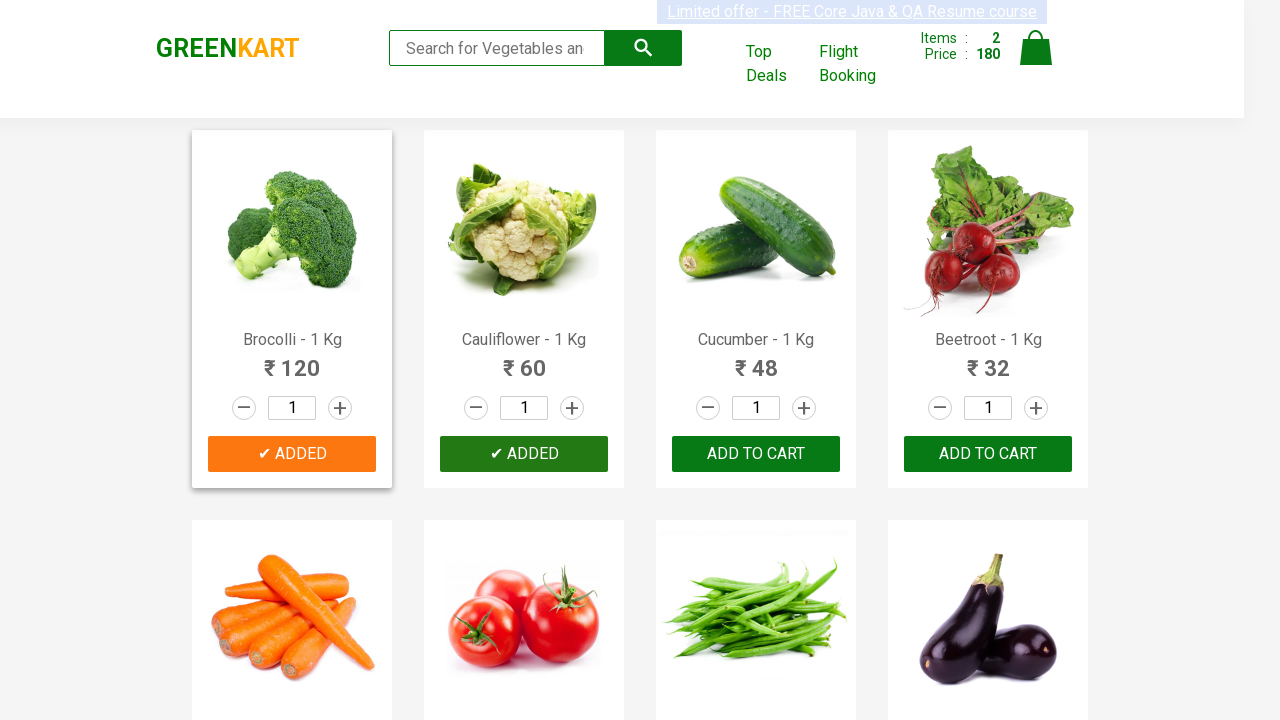

Added 'Cucumber' to cart at (756, 454) on xpath=//*[@class='product-action'] >> nth=2
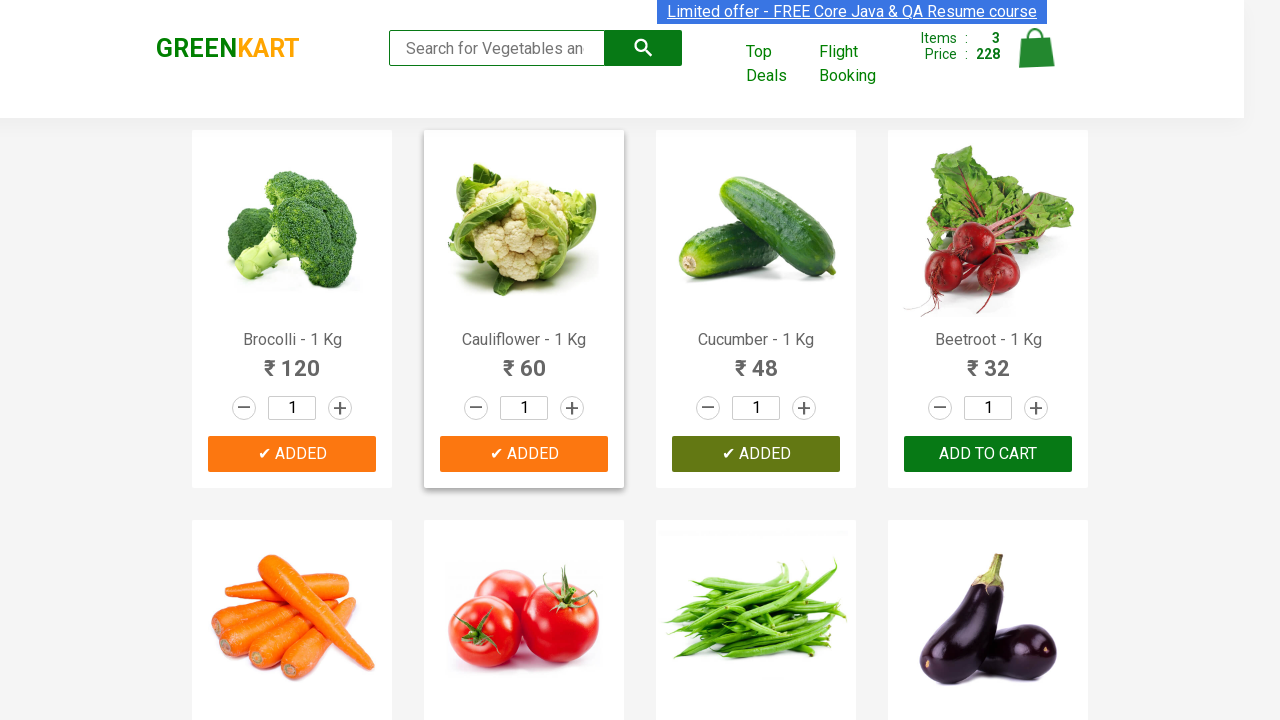

Added 'Pista' to cart at (756, 360) on xpath=//*[@class='product-action'] >> nth=26
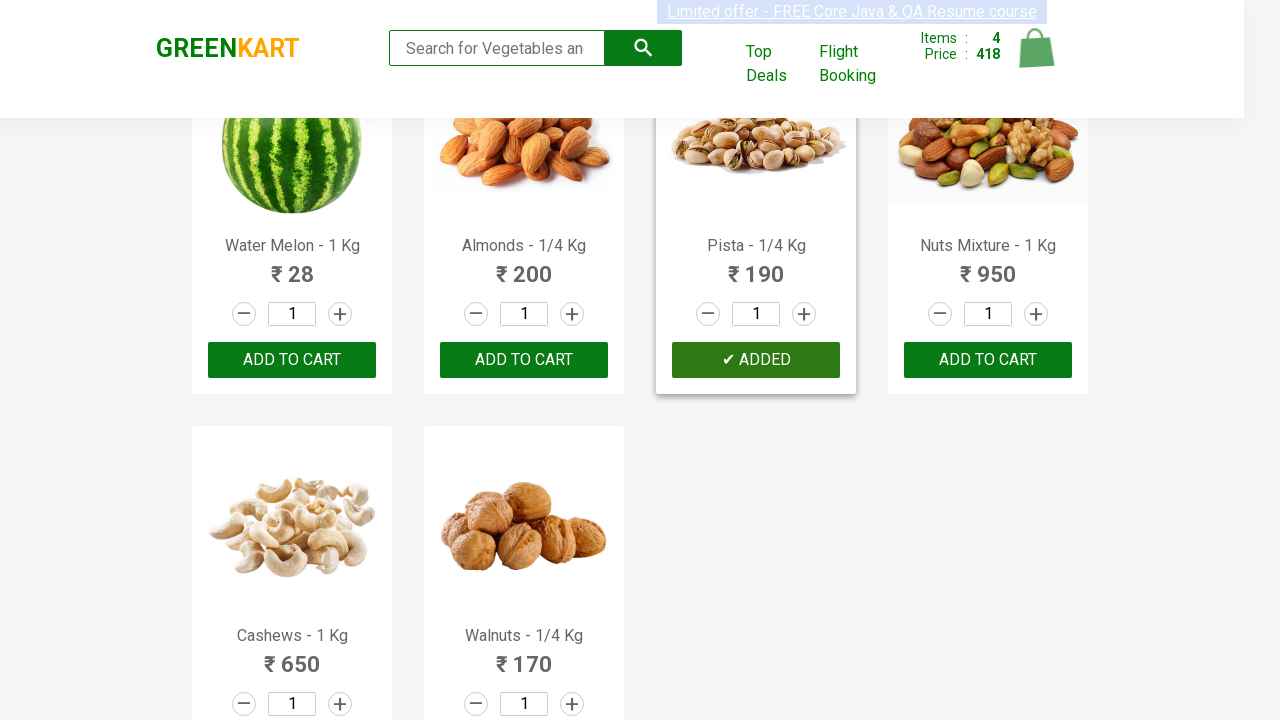

Added 'Cashews' to cart at (292, 686) on xpath=//*[@class='product-action'] >> nth=28
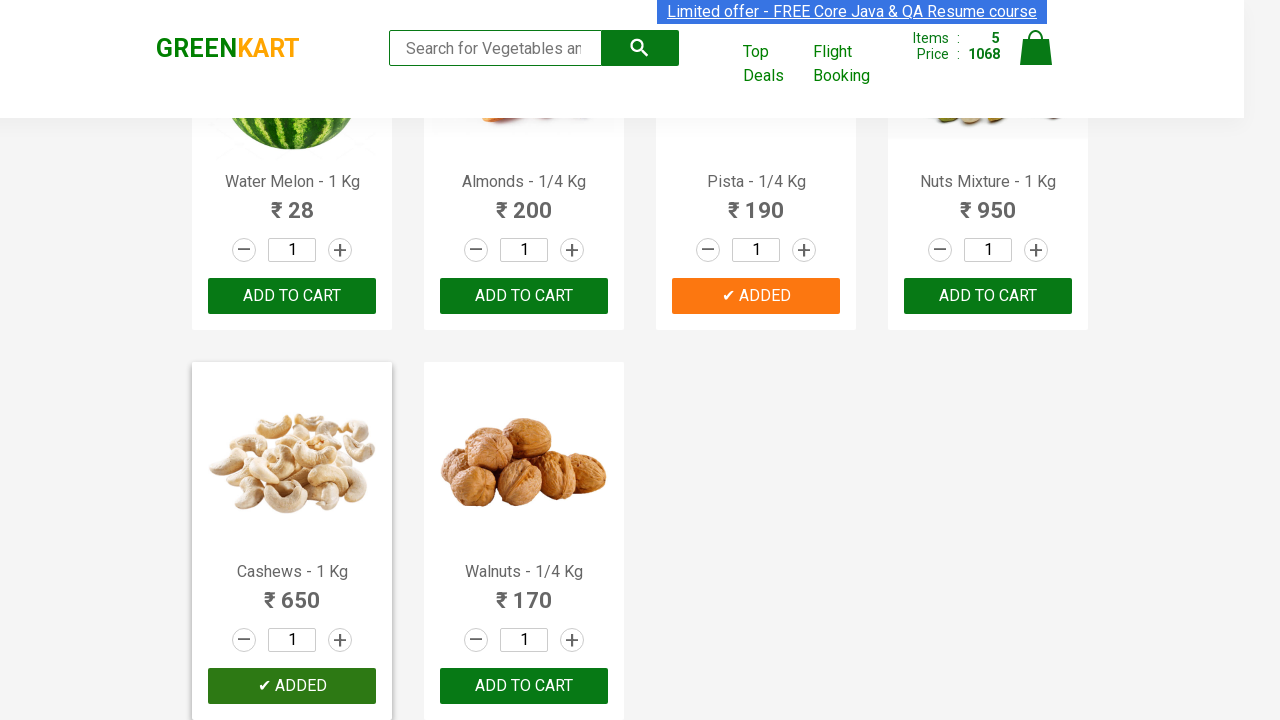

Clicked cart icon to view shopping cart at (1036, 59) on xpath=//*[@class='cart-icon']
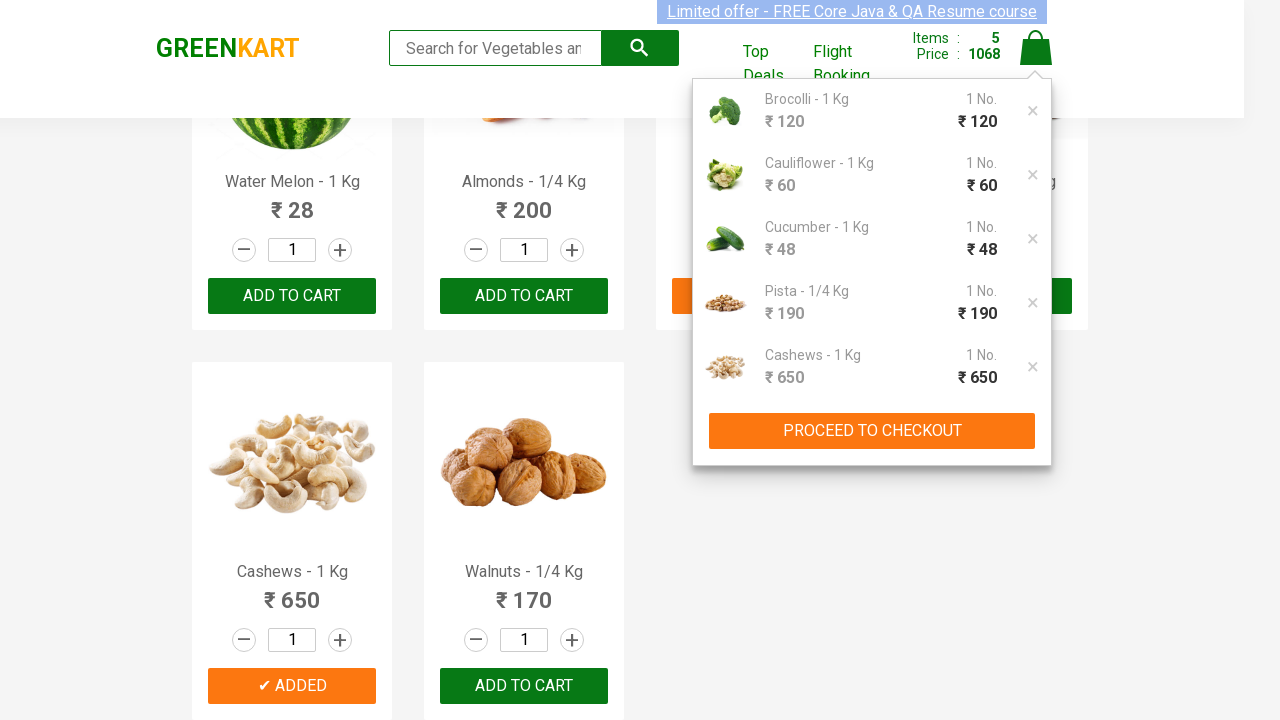

Clicked PROCEED TO CHECKOUT button at (872, 431) on xpath=//*[contains(text(),'PROCEED')]
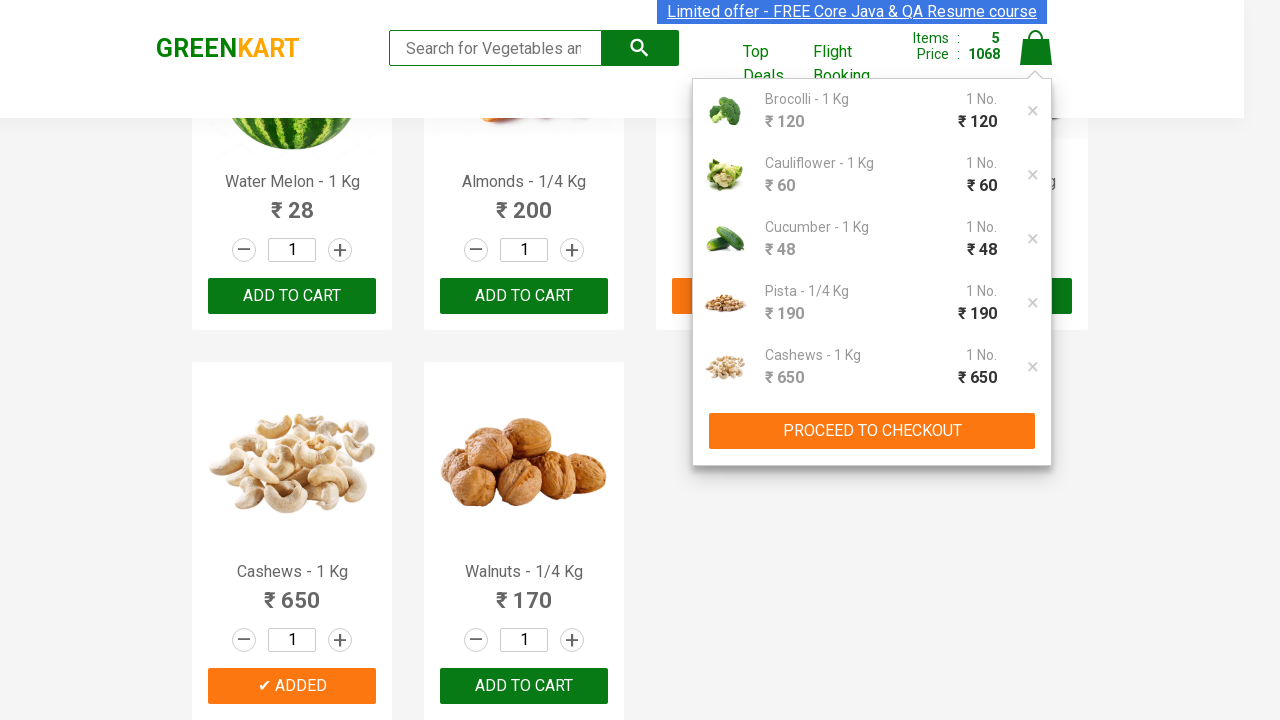

Entered promo code 'rahulshettyacademy' on input.promoCode
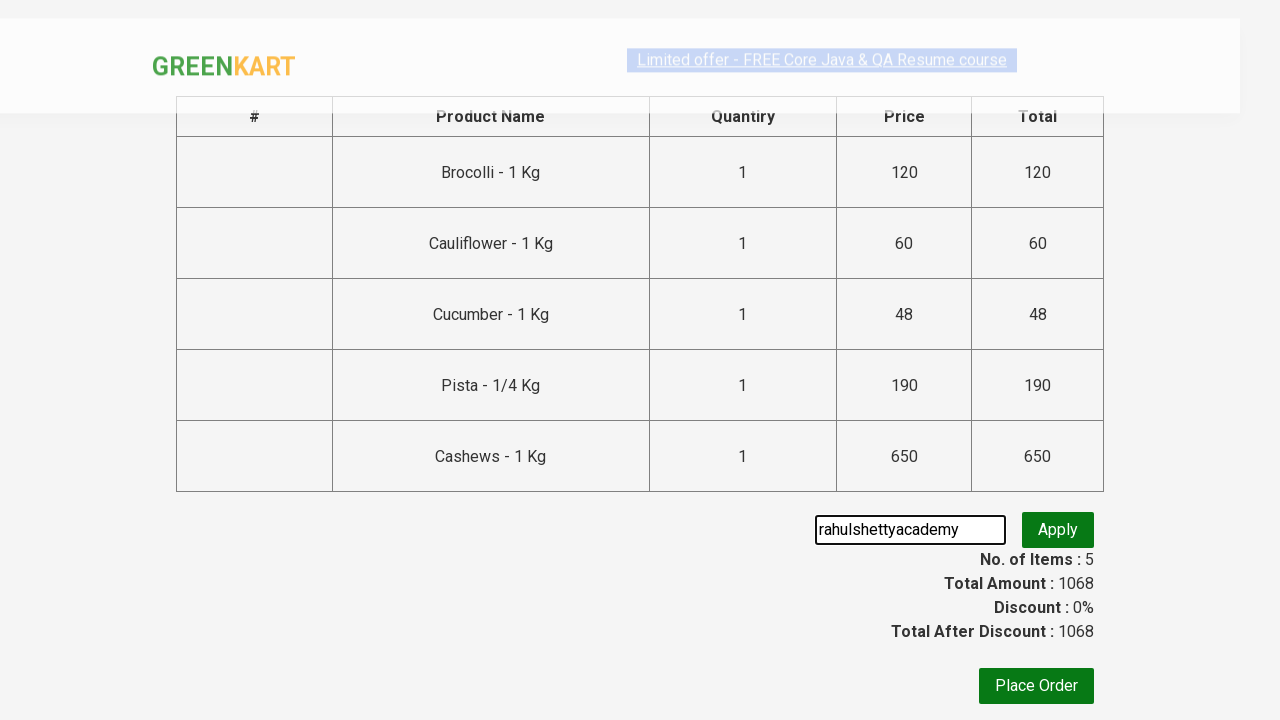

Clicked Apply button to apply promo code at (1058, 530) on button.promoBtn
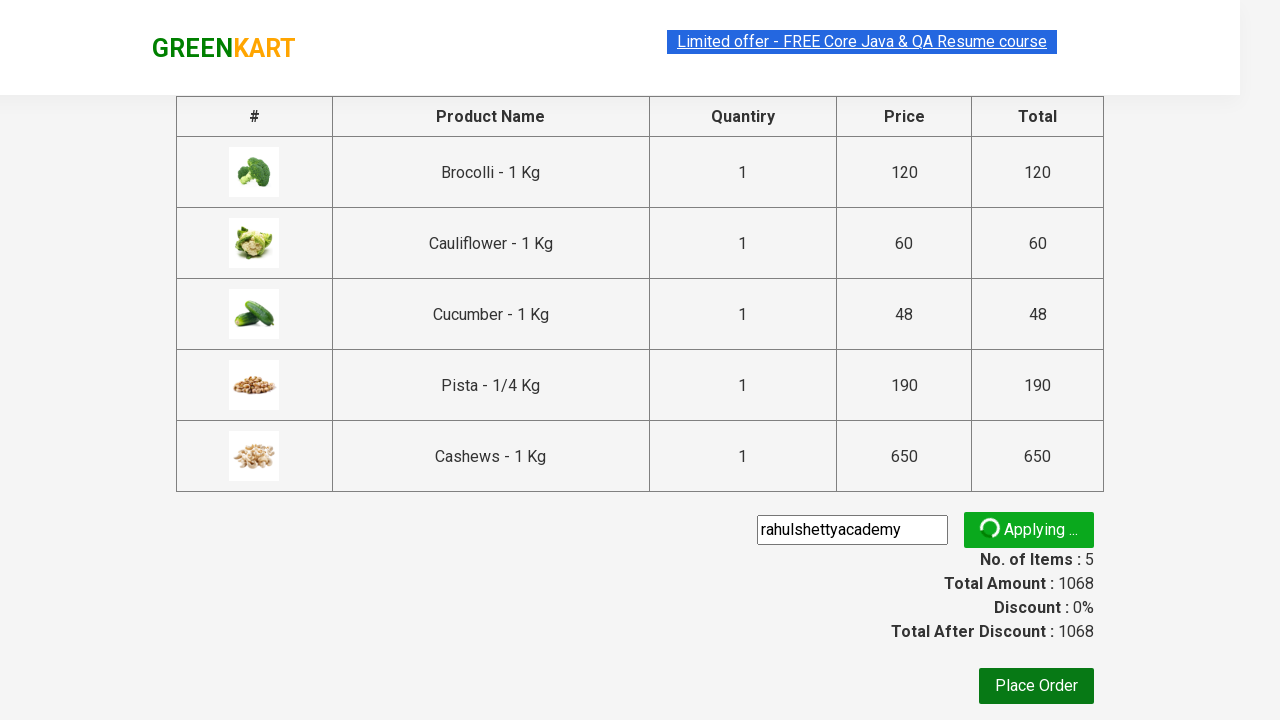

Promo code discount applied successfully
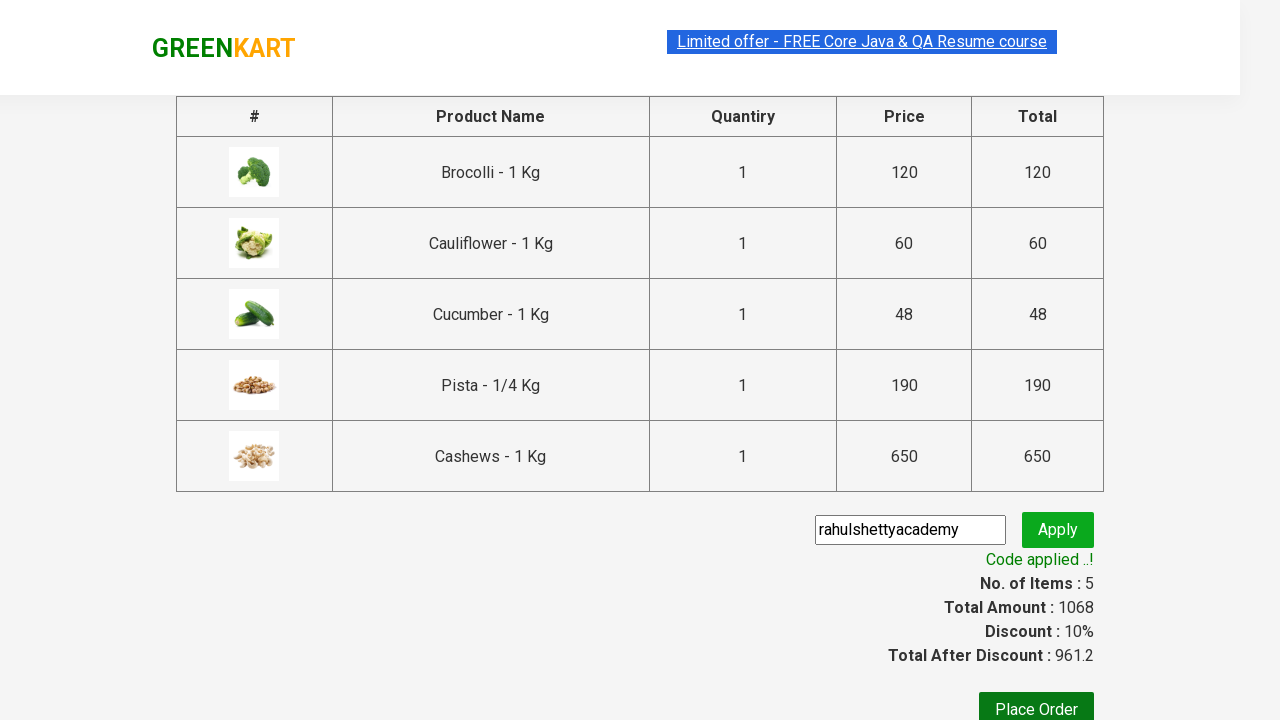

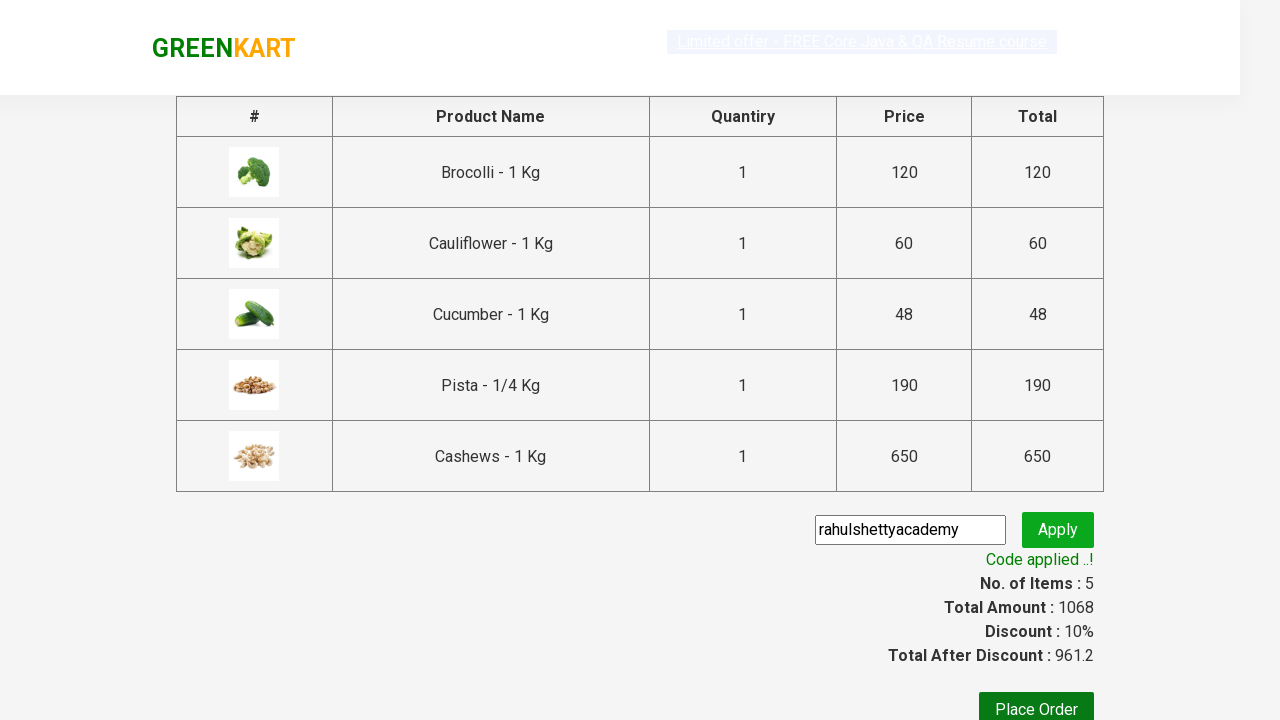